Tests browser window handling by clicking a button that opens a new window, switching to it, closing it, and returning to the original window

Starting URL: https://demoqa.com/browser-windows

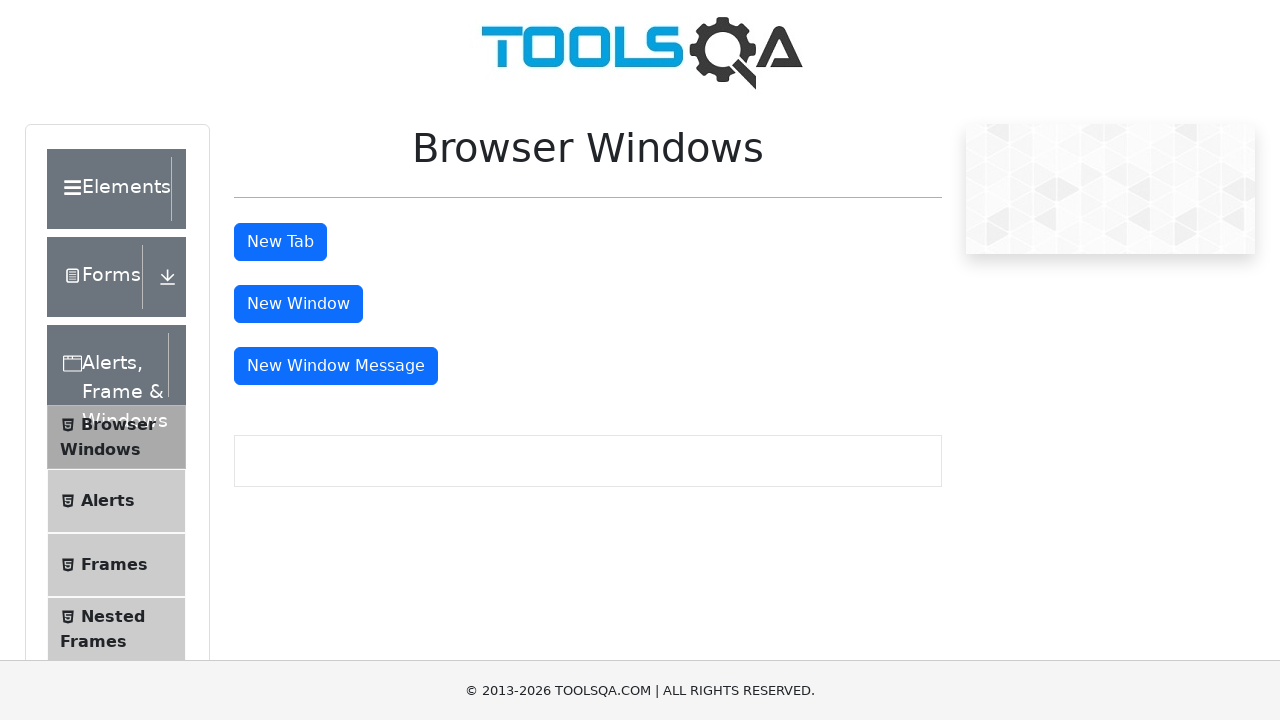

Clicked button to open new window at (298, 304) on #windowButton
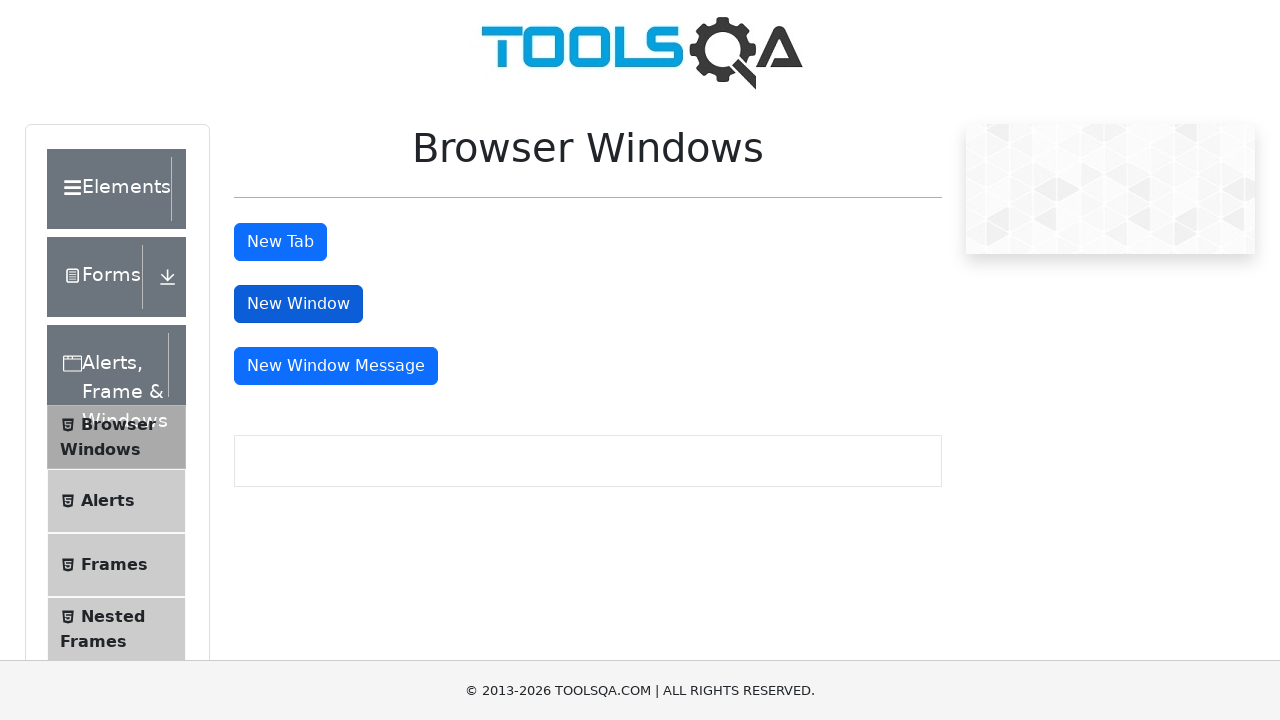

New window opened and retrieved
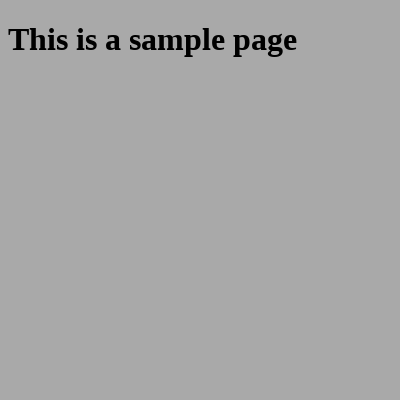

New window finished loading
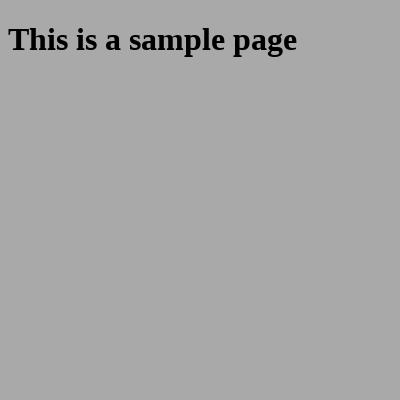

Closed the new window and returned to original window
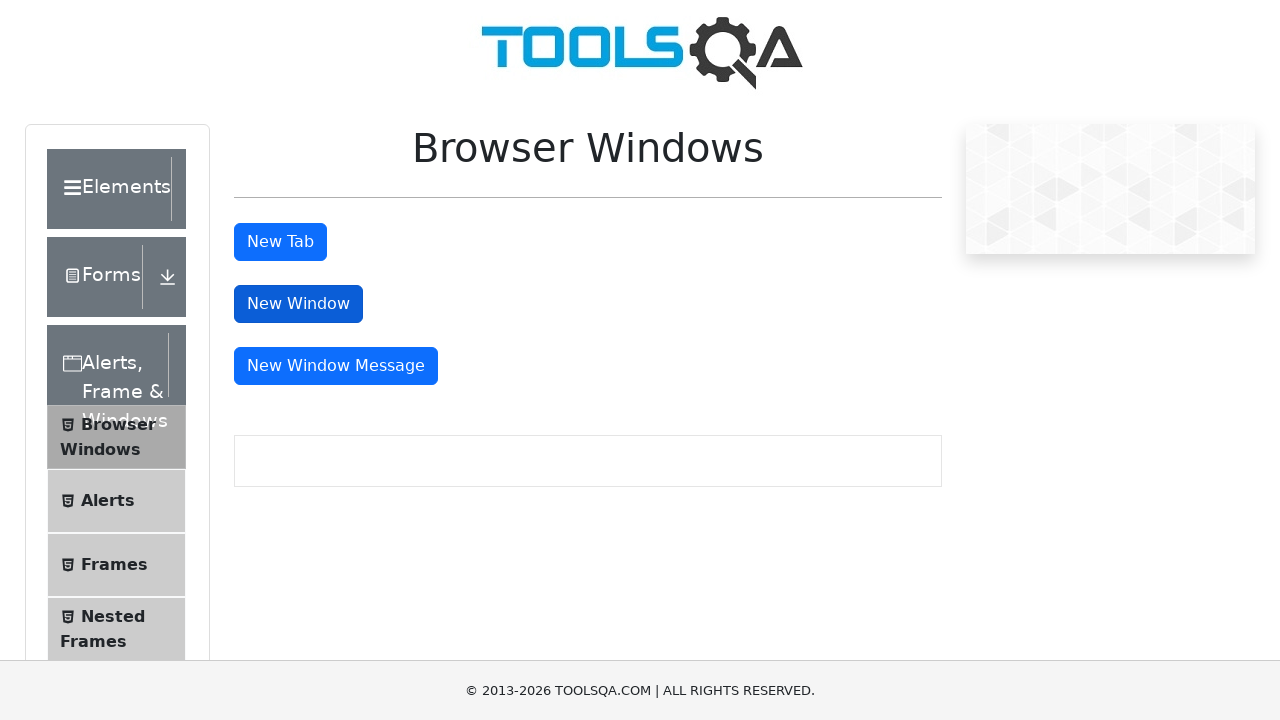

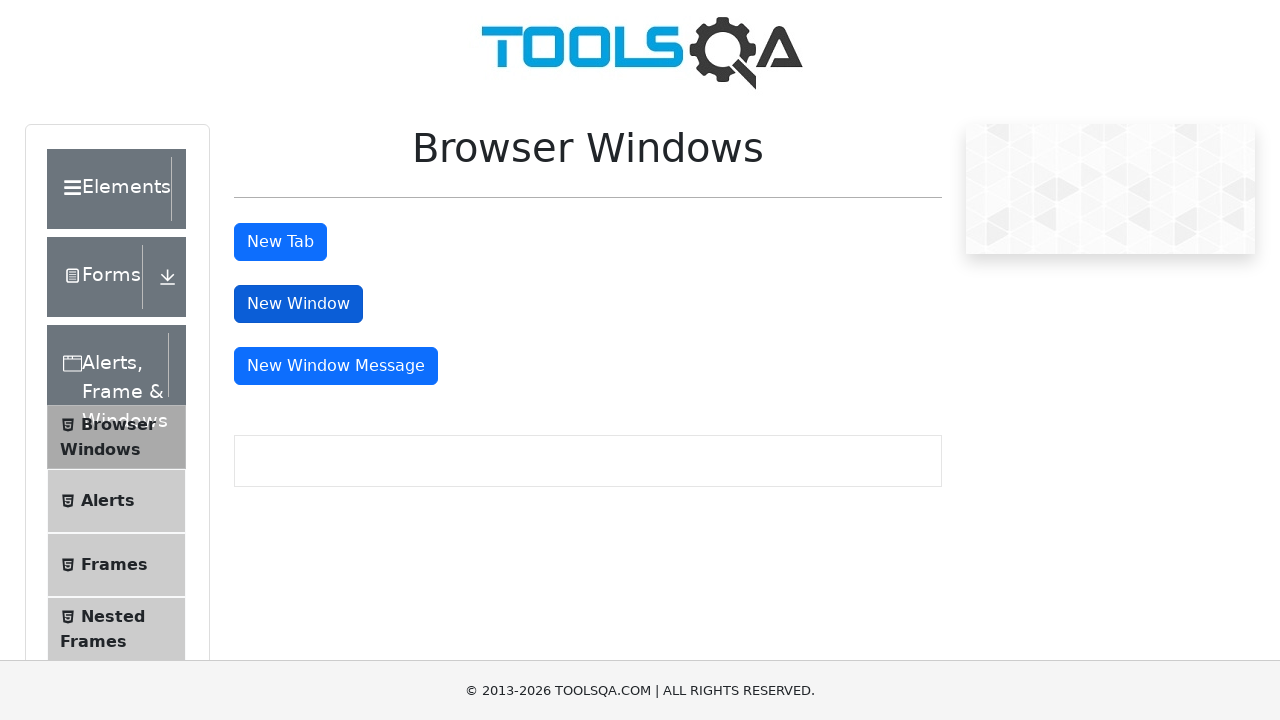